Tests registration form validation when password has less than 6 characters, verifying the minimum length error messages for both password fields

Starting URL: https://alada.vn/tai-khoan/dang-ky.html

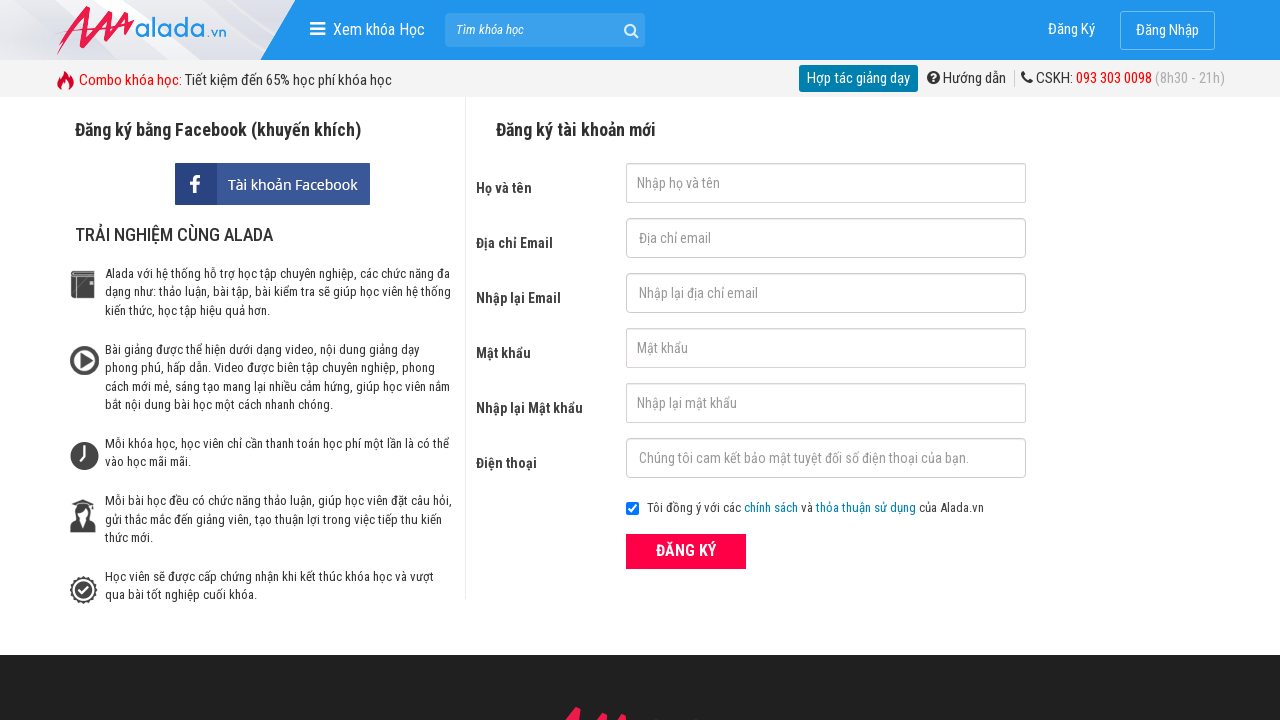

Filled first name field with 'nga' on #txtFirstname
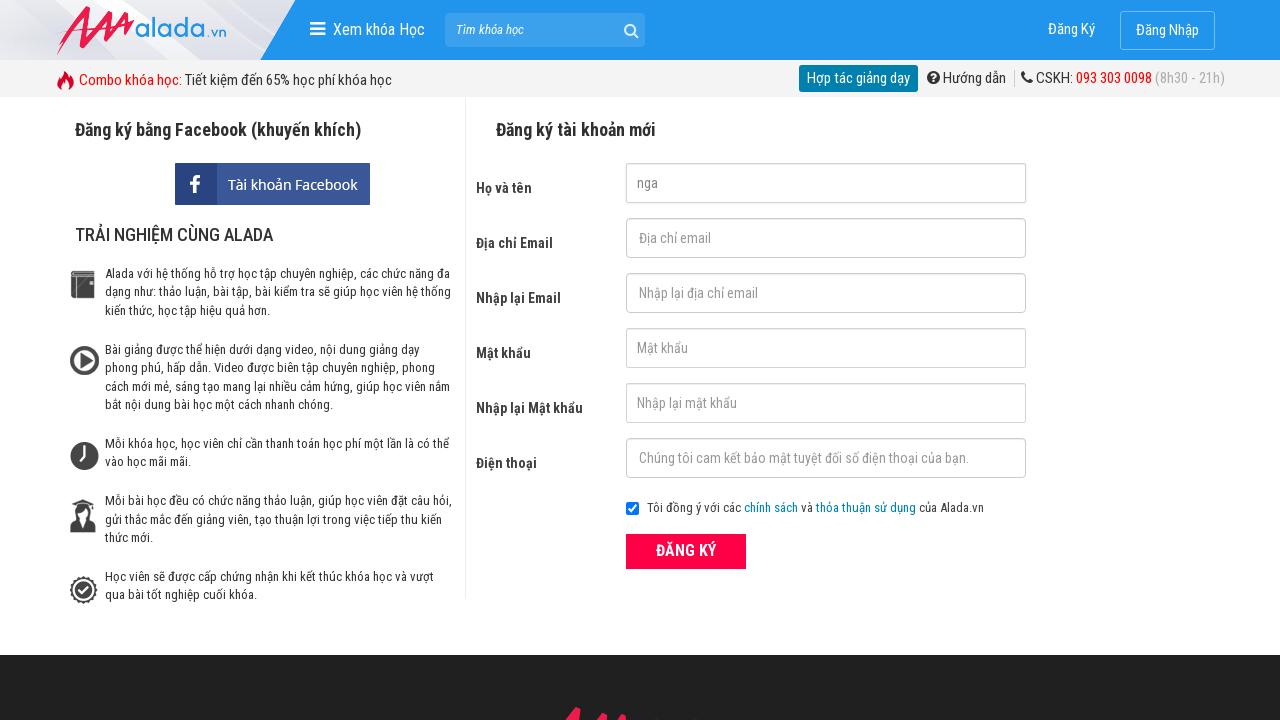

Filled email field with 'nhuynh@gmail.com' on #txtEmail
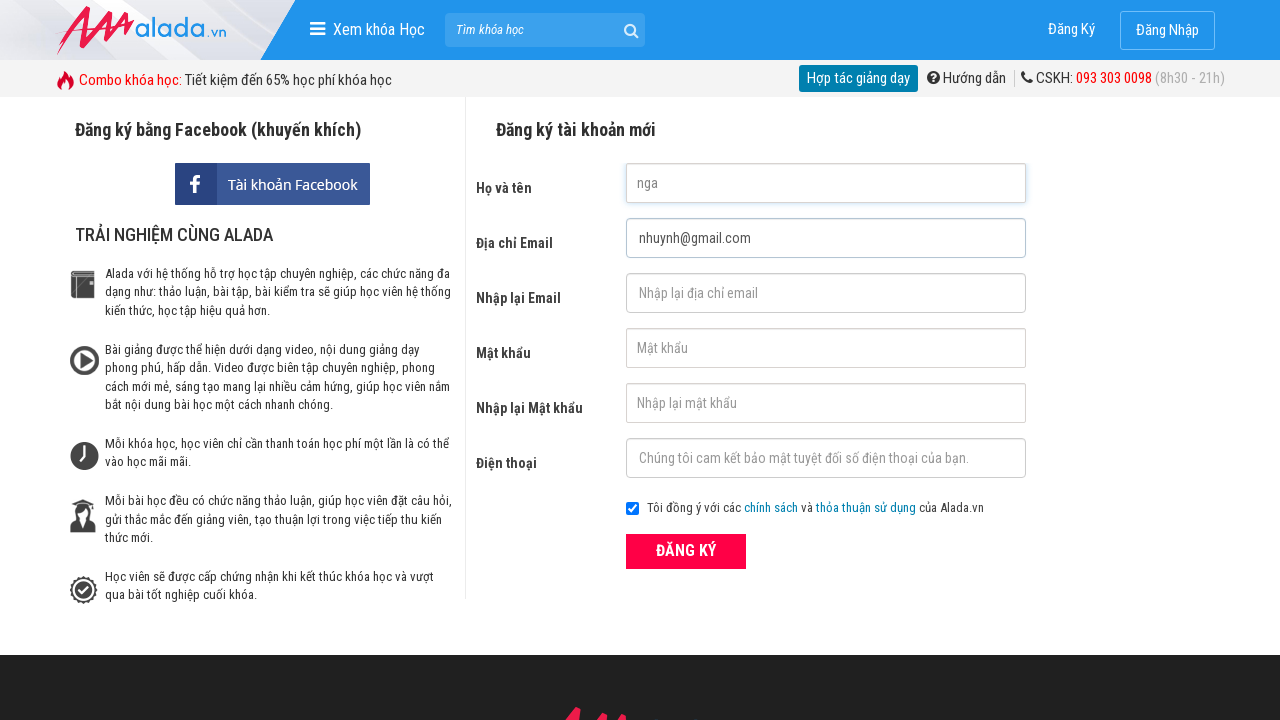

Filled confirm email field with 'nhuynh@gmail.com' on #txtCEmail
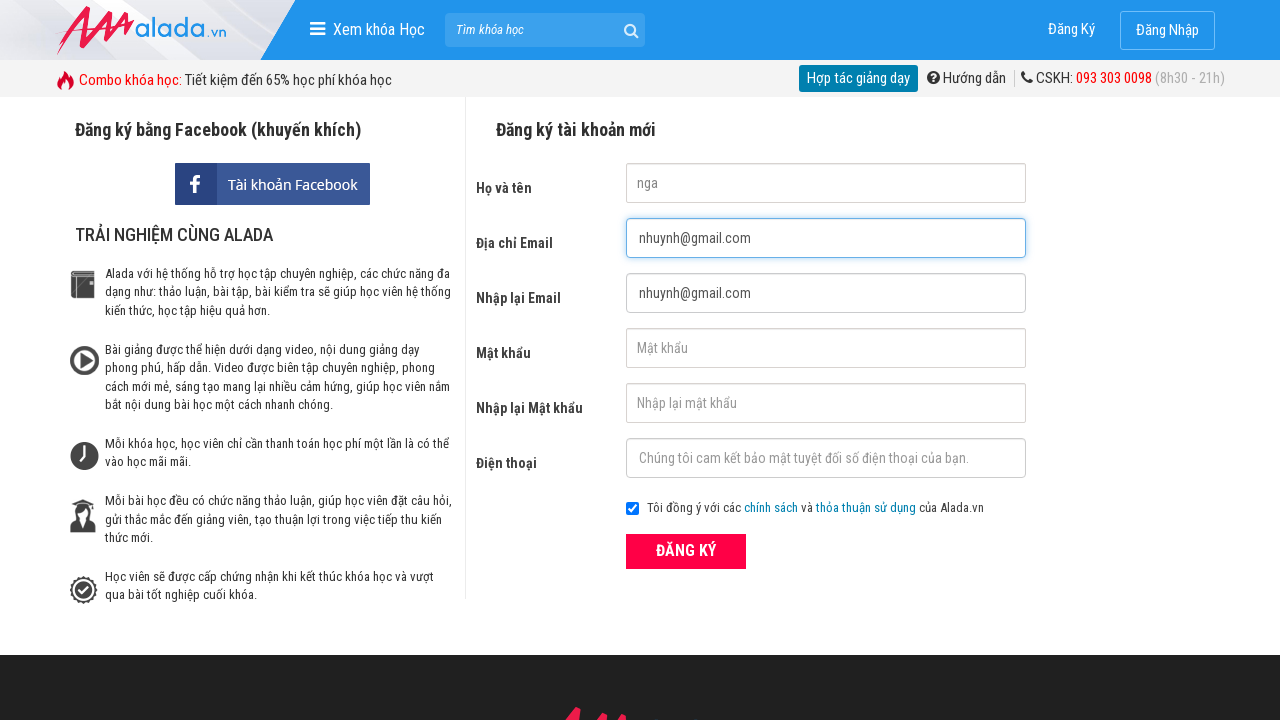

Filled password field with '1234' (less than 6 characters) on #txtPassword
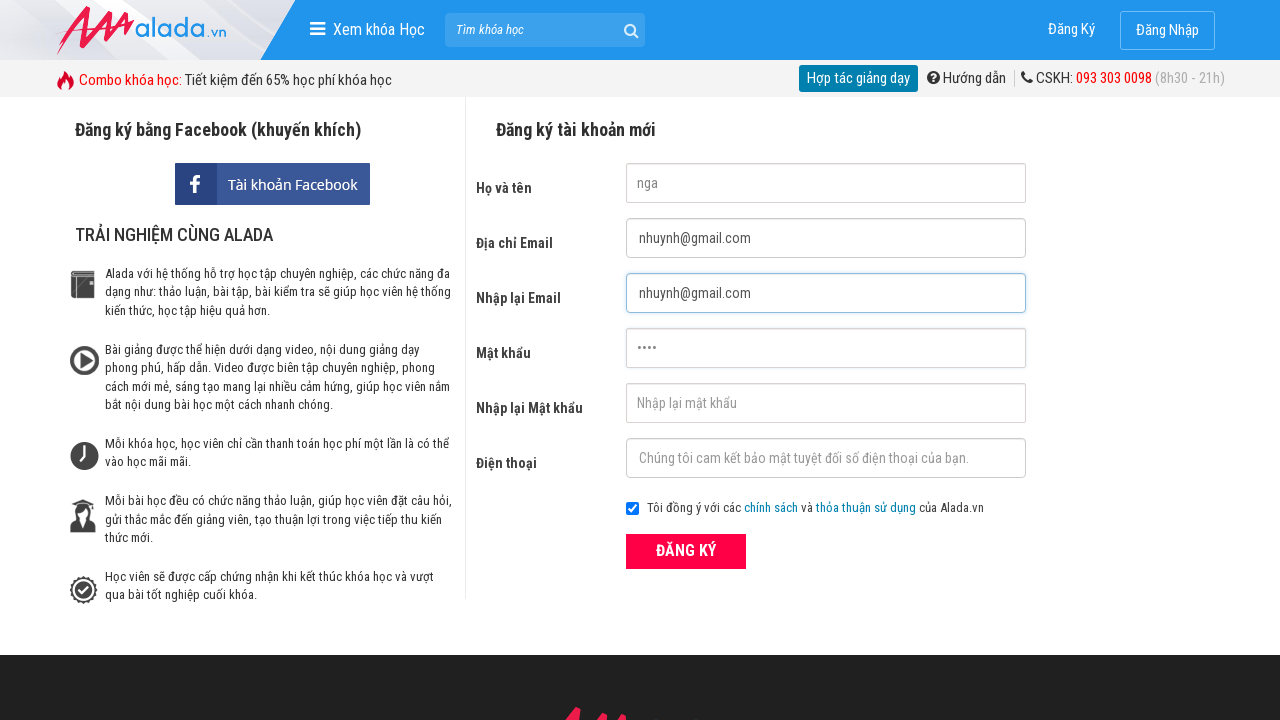

Filled confirm password field with '1234' (less than 6 characters) on #txtCPassword
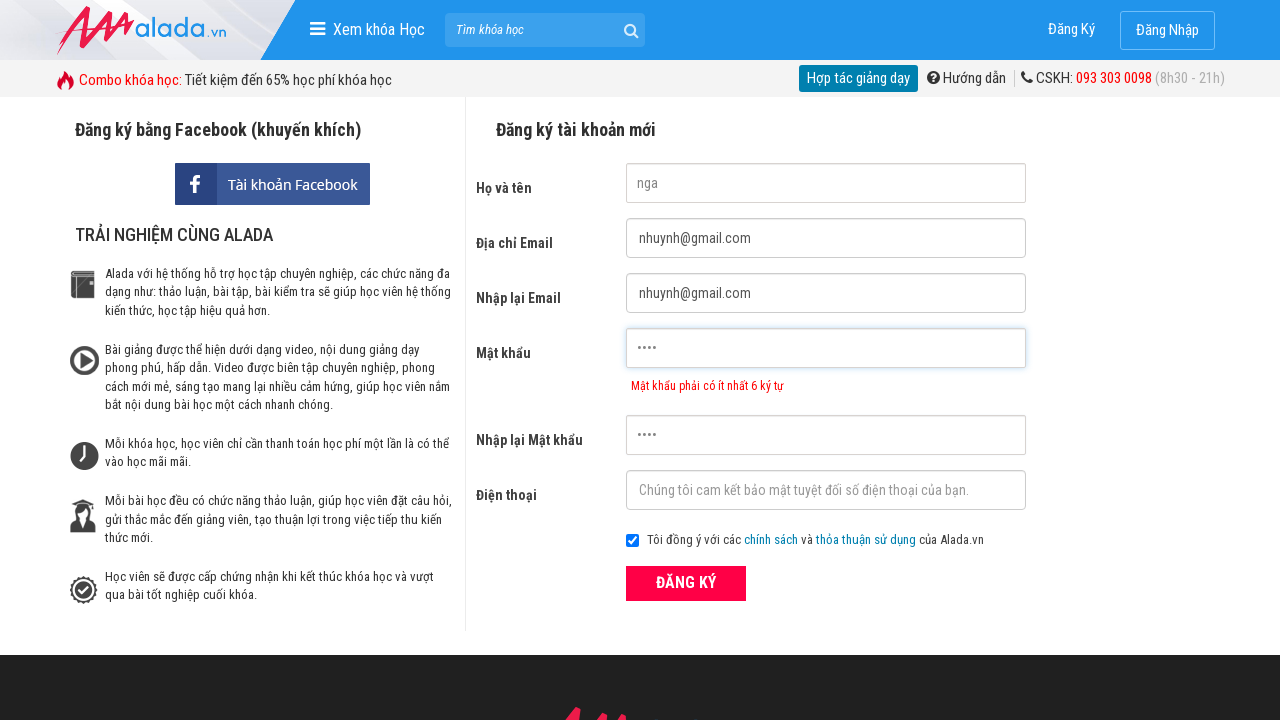

Filled phone number field with '0905123456' on #txtPhone
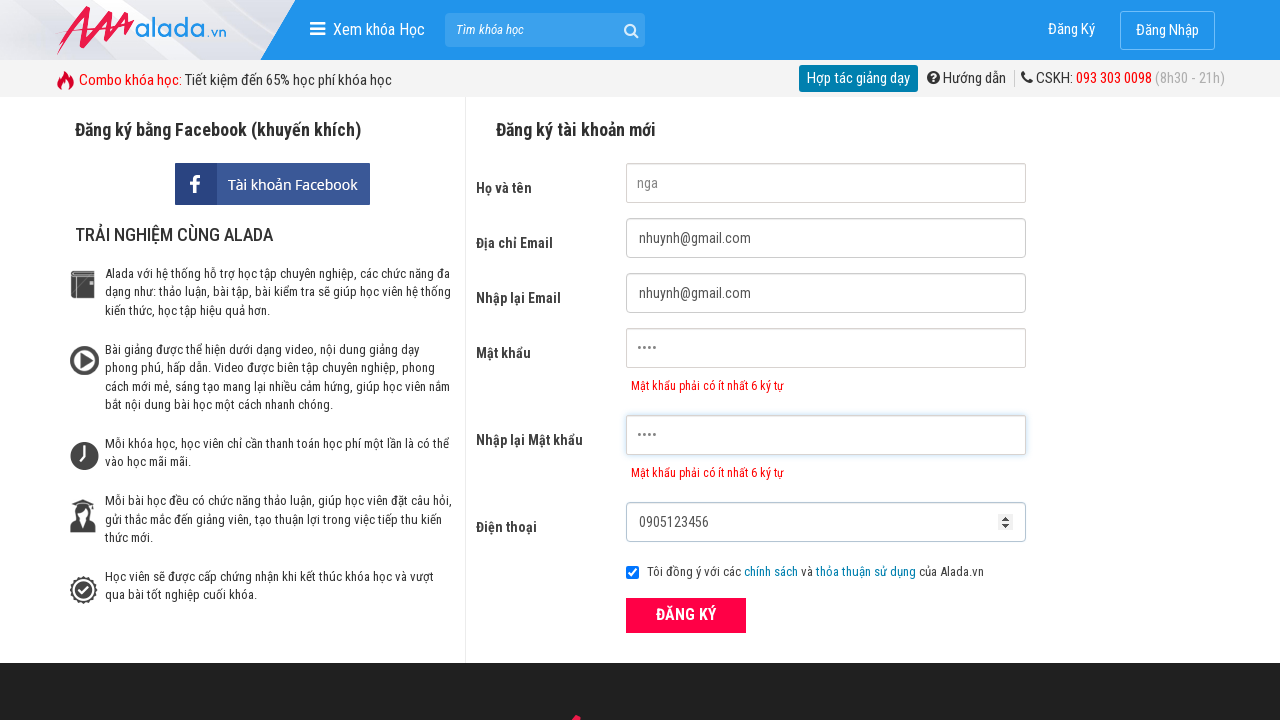

Clicked sign up button to submit registration form at (686, 615) on xpath=//div[@class='form frmRegister']//button
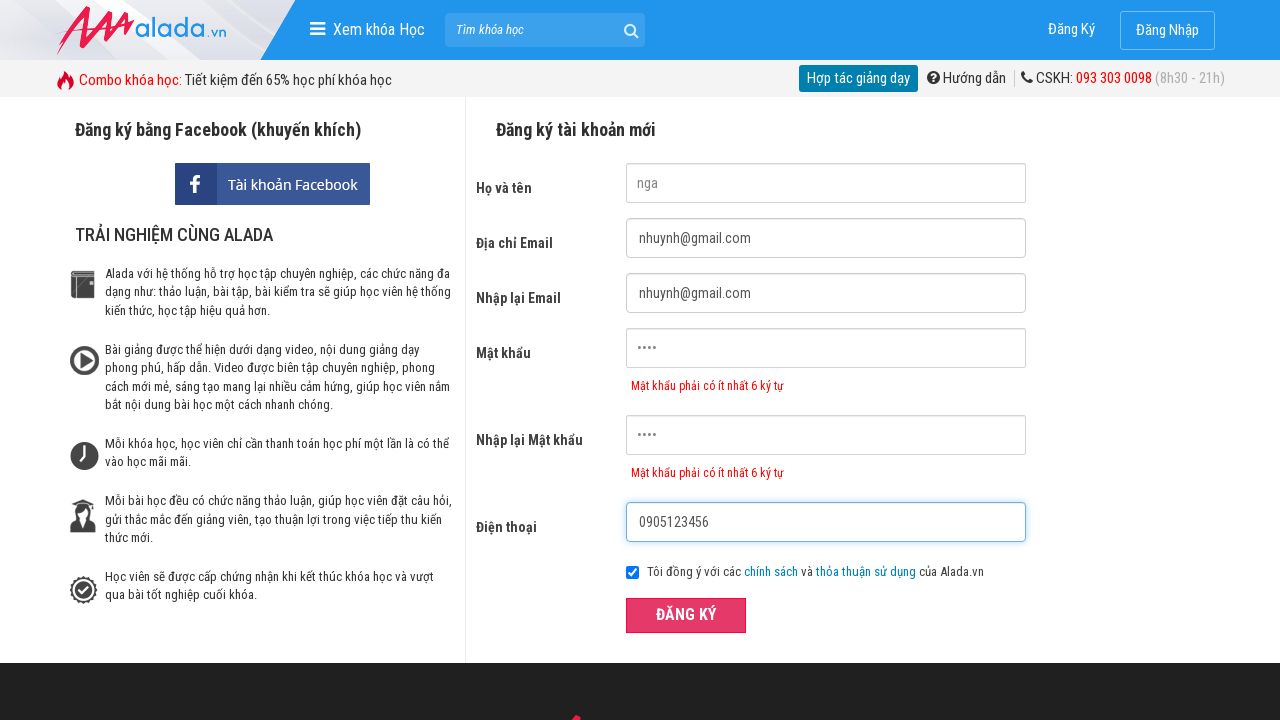

Password error message element appeared
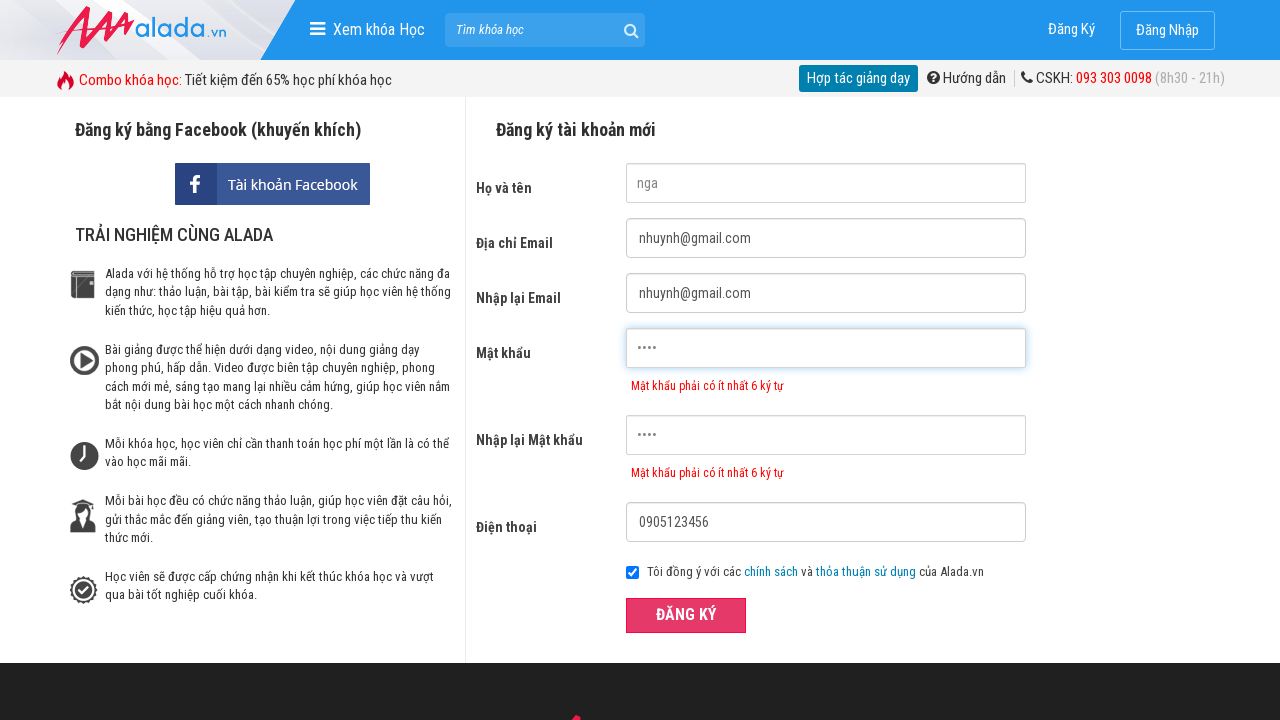

Verified password error message: 'Mật khẩu phải có ít nhất 6 ký tự'
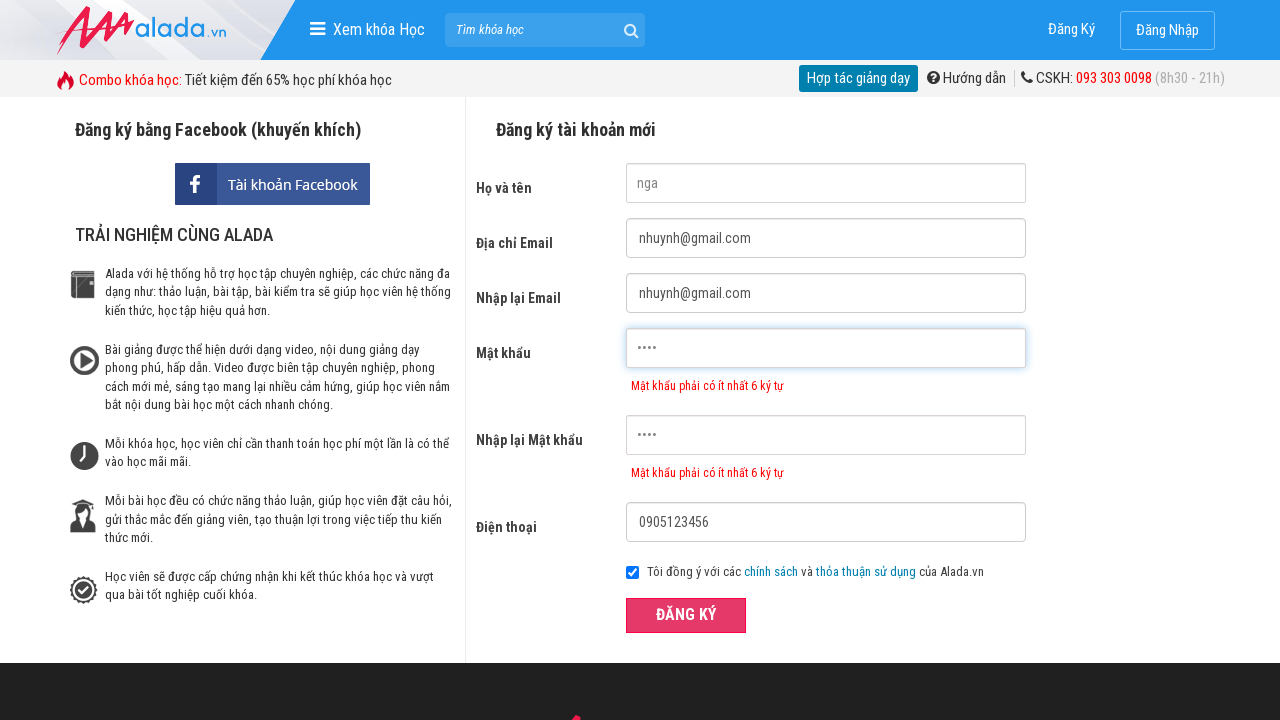

Verified confirm password error message: 'Mật khẩu phải có ít nhất 6 ký tự'
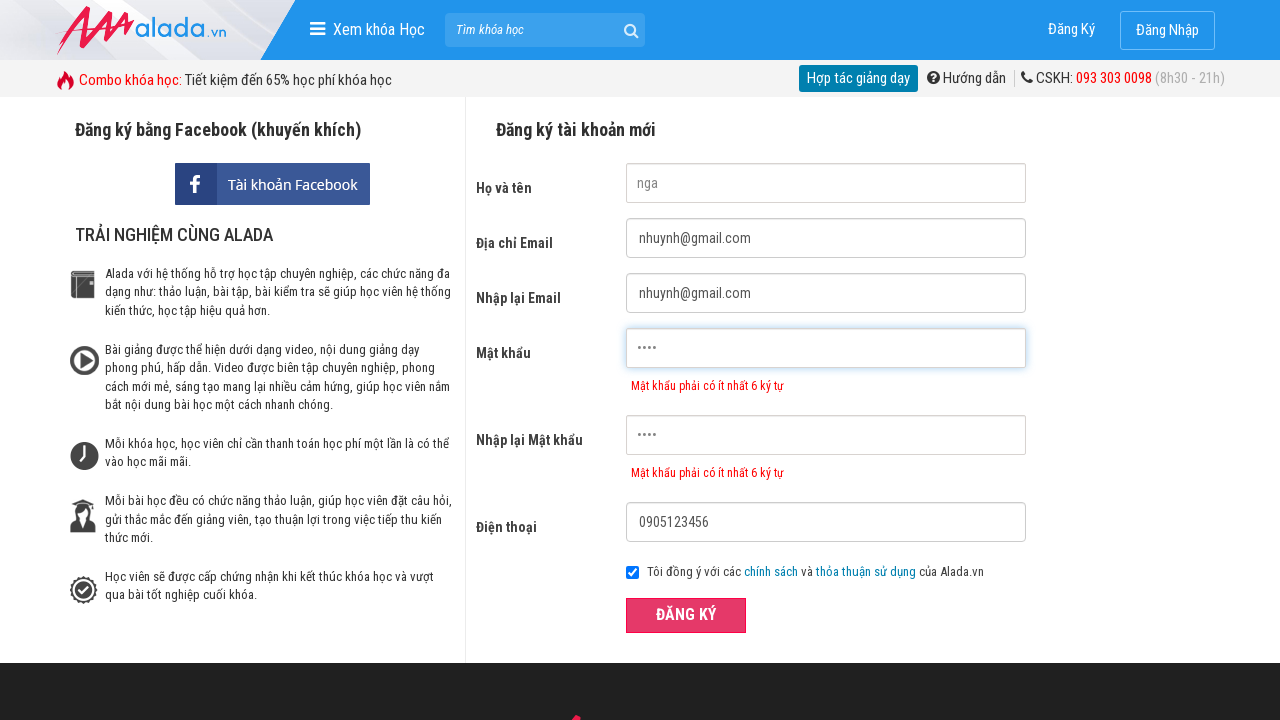

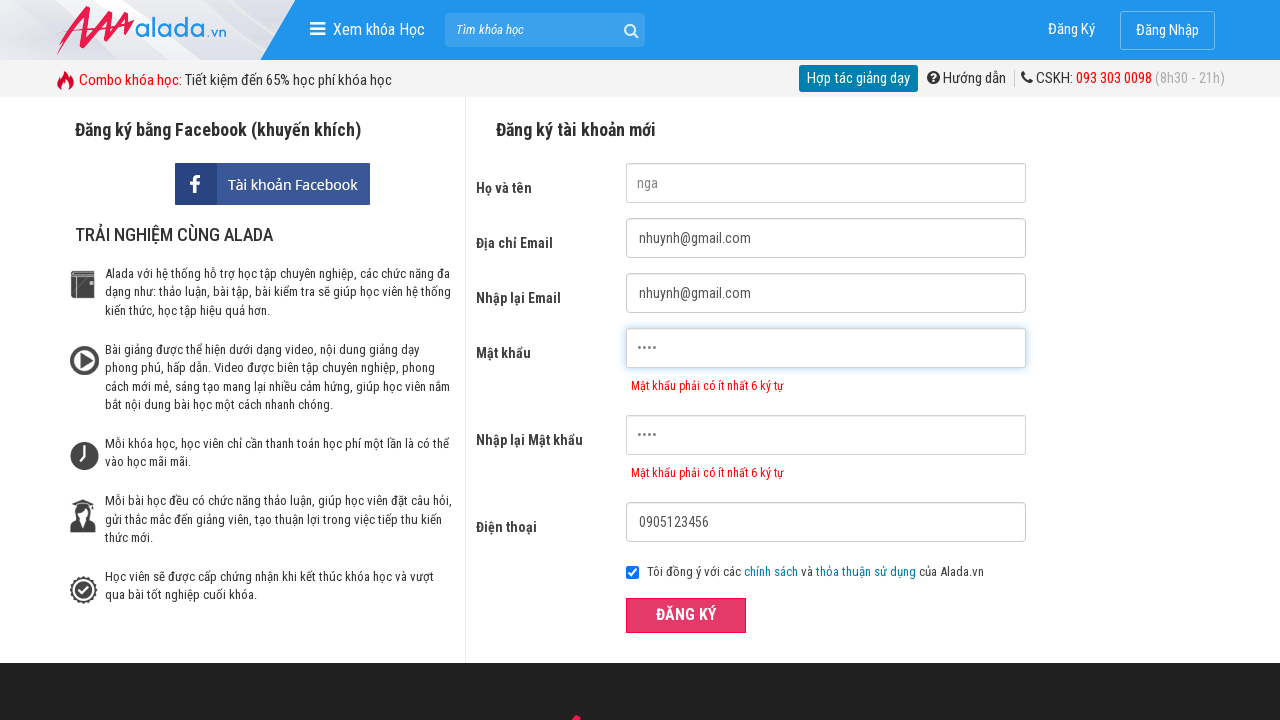